Tests adding multiple products (iPhone and Nokia) to cart and verifies both items appear in the cart

Starting URL: https://demoblaze.com/

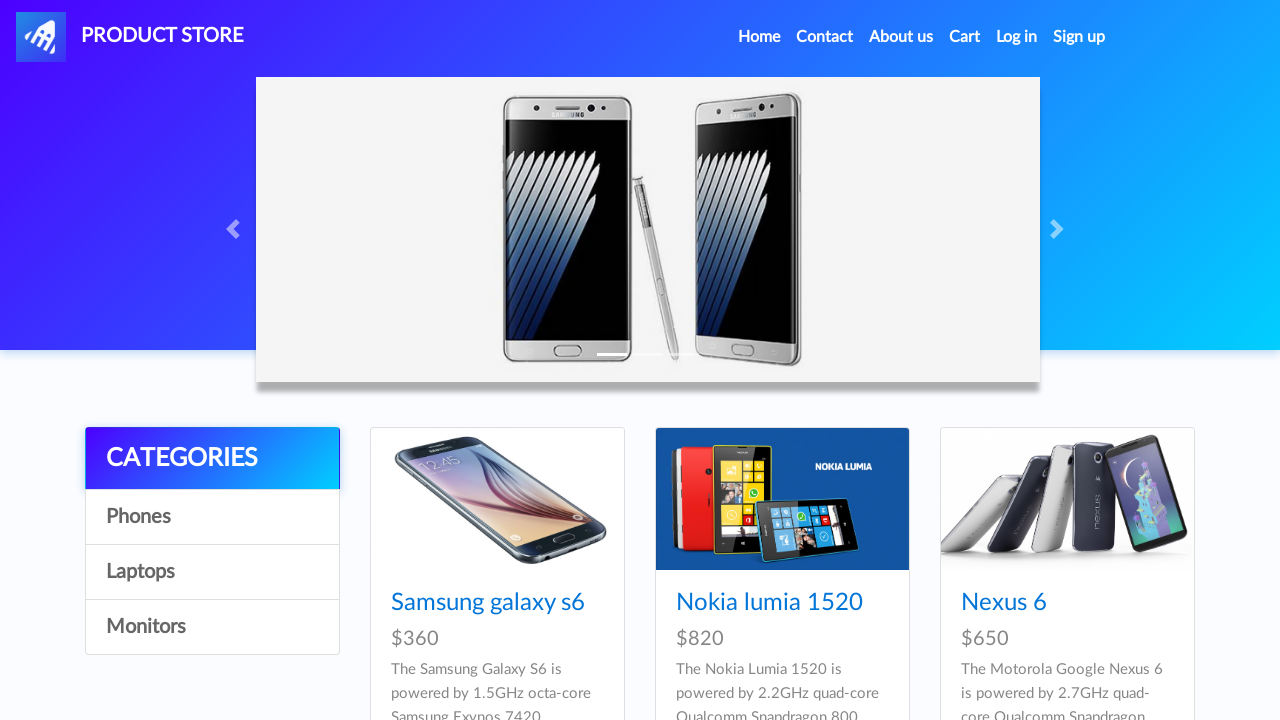

Set up dialog handler to auto-accept alerts
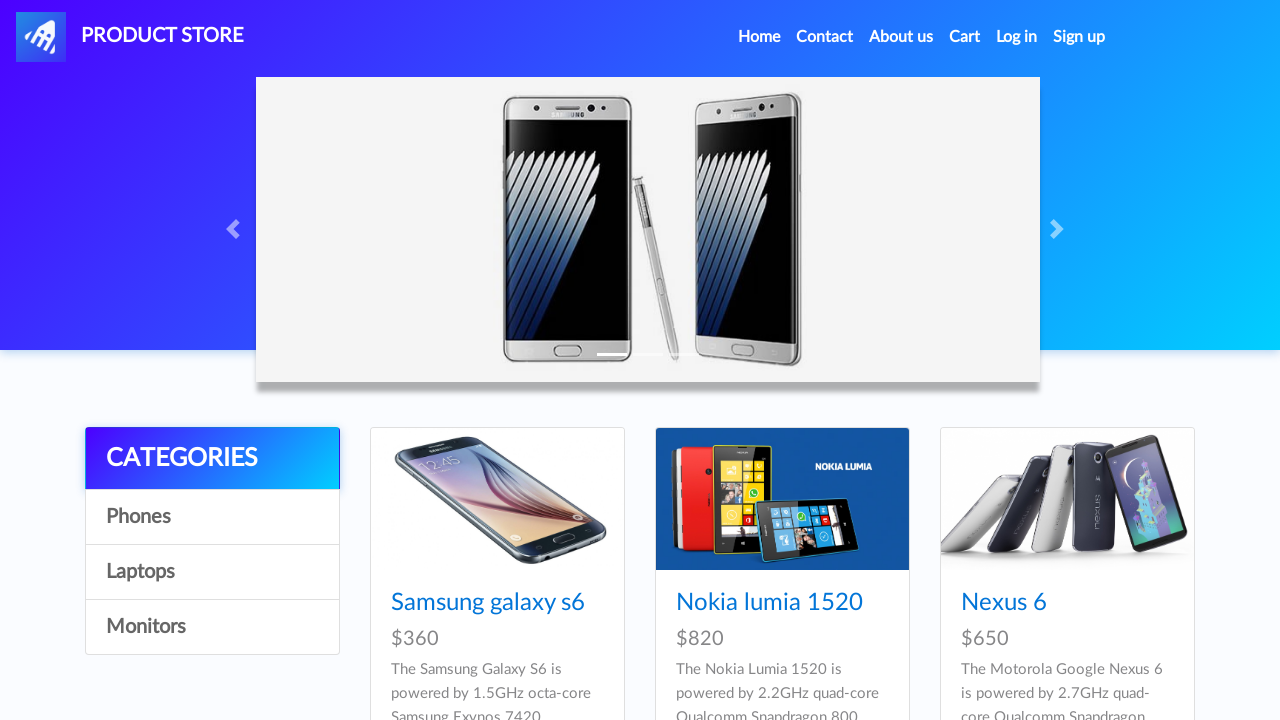

Products loaded on the page
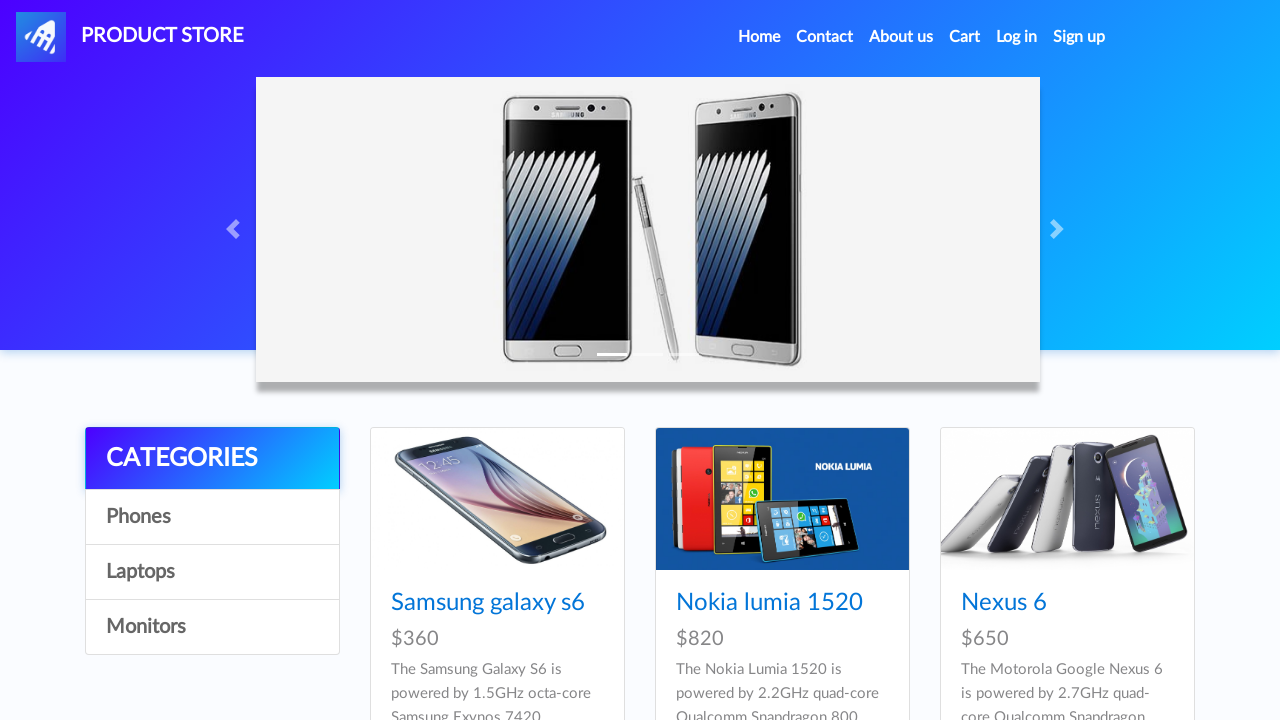

Clicked on iPhone 6 32gb product at (752, 361) on a:has-text('Iphone 6 32gb')
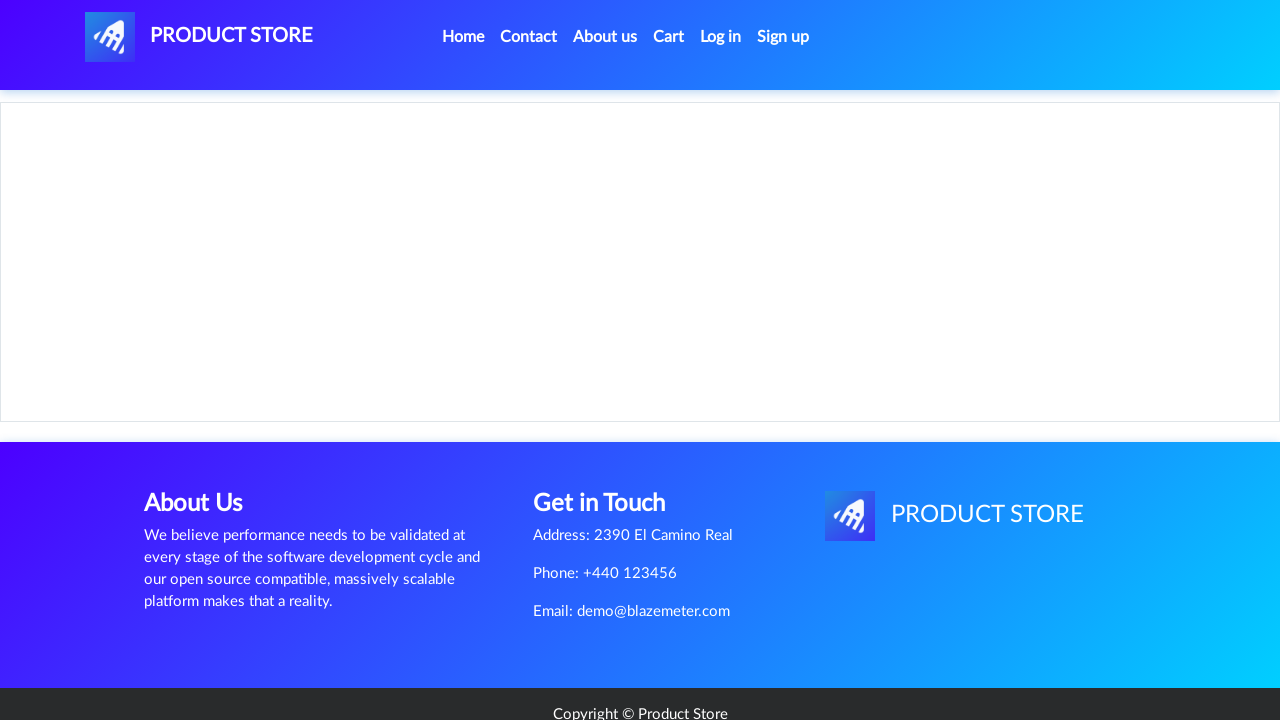

iPhone product page loaded
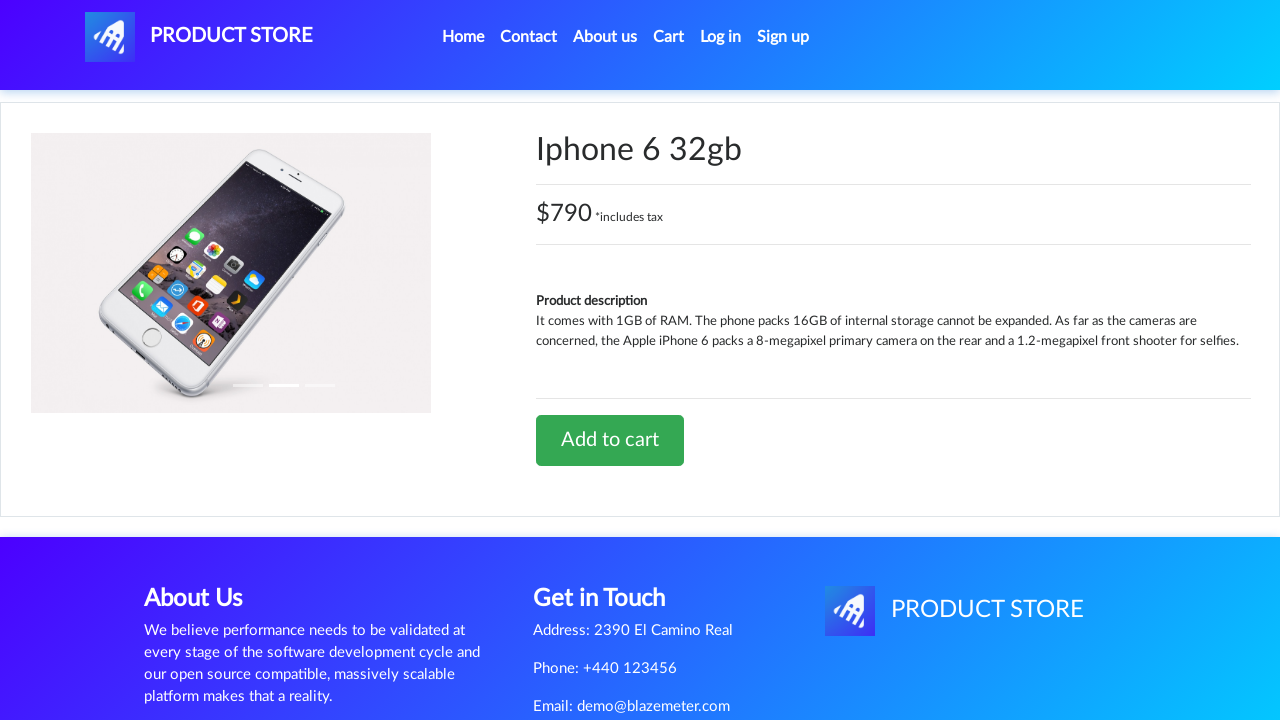

Clicked 'Add to cart' button for iPhone at (610, 440) on a:has-text('Add to cart')
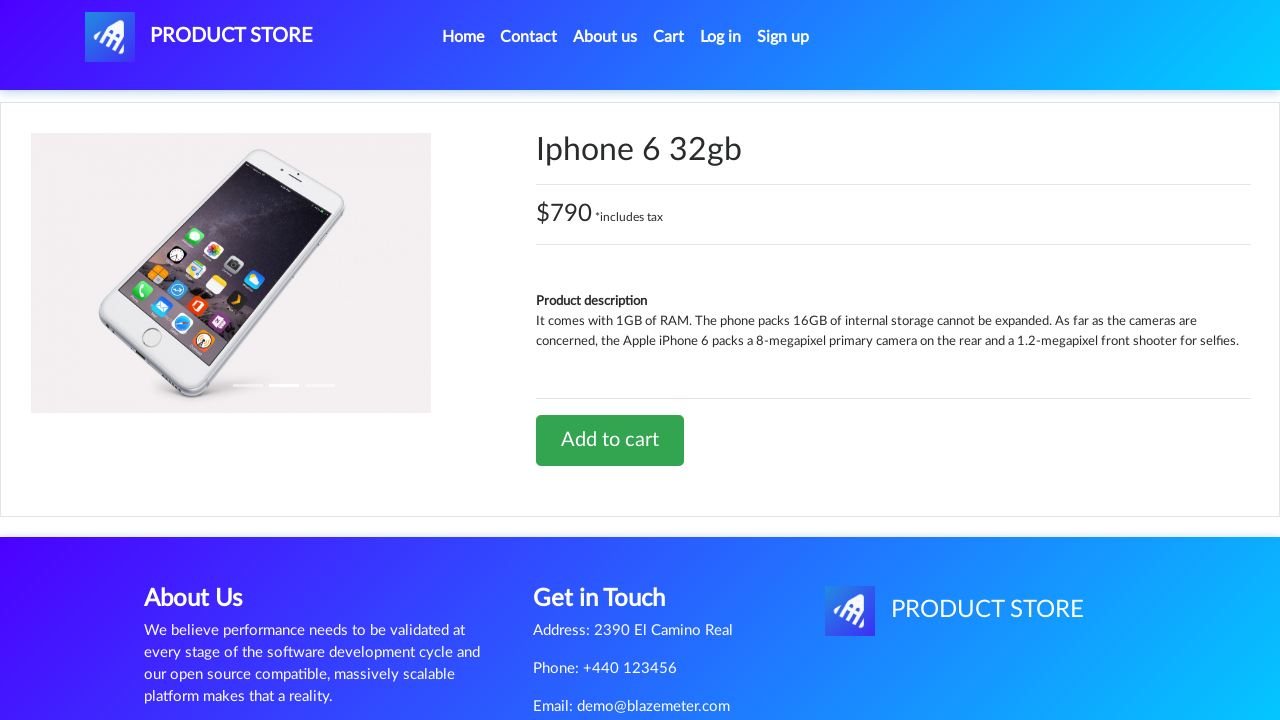

Waited 1500ms for add to cart action to complete
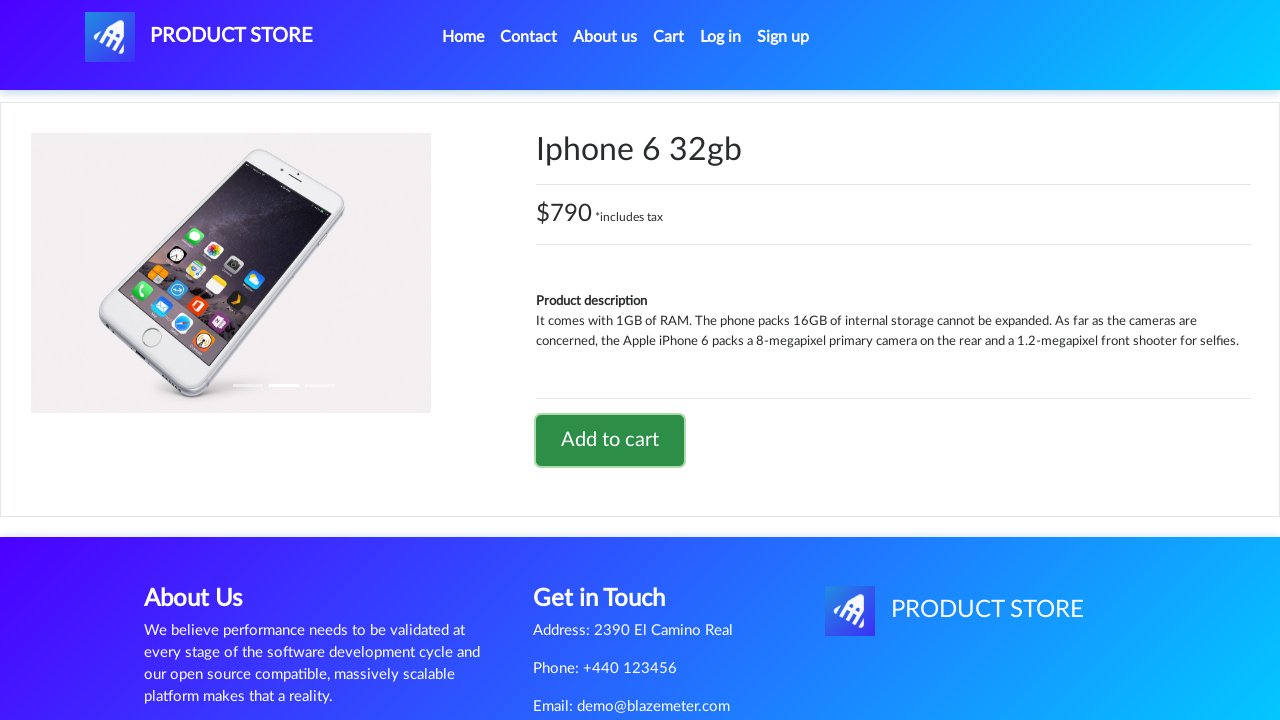

Clicked 'Home' link to navigate back at (463, 37) on a:has-text('Home')
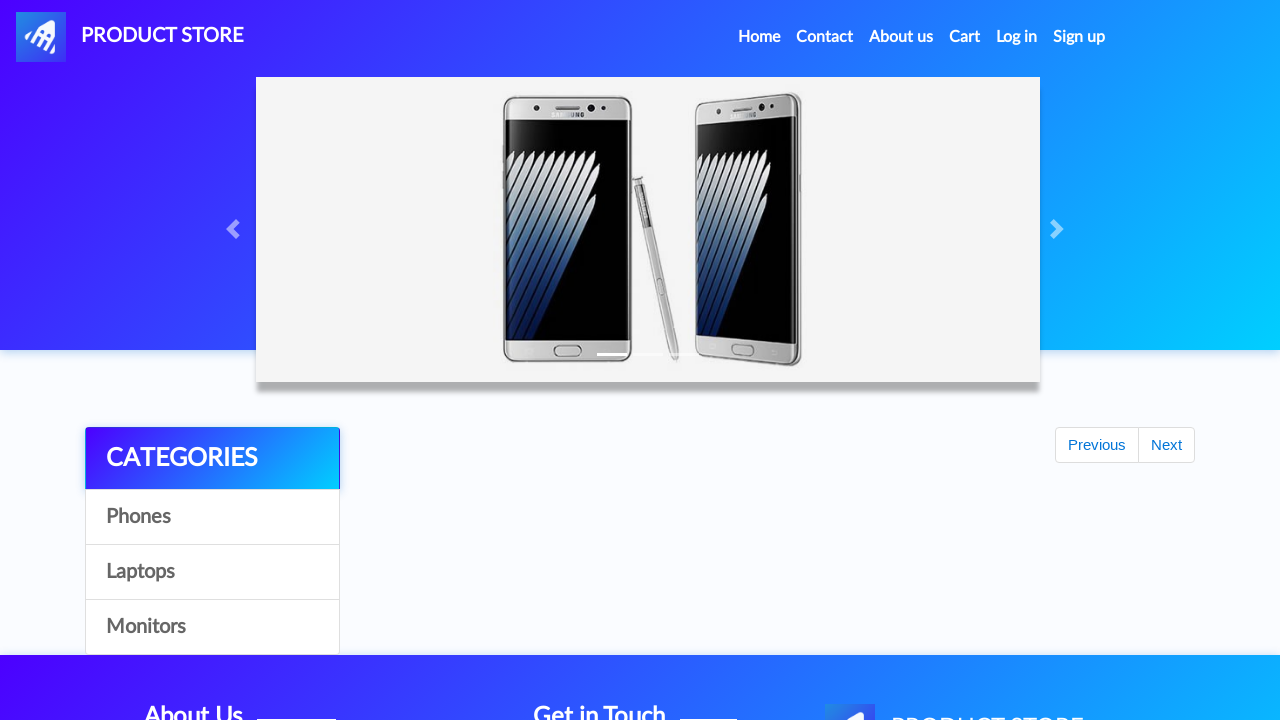

Products loaded on home page
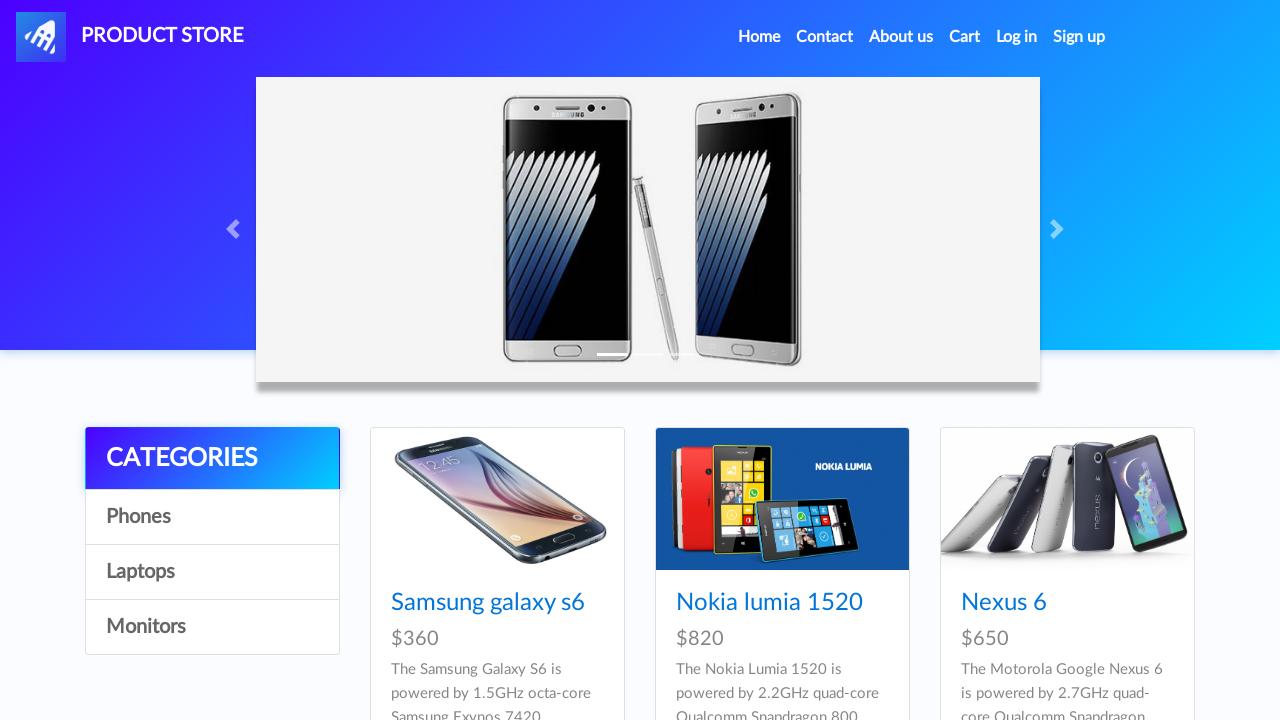

Clicked on Nokia Lumia 1520 product at (769, 603) on a:has-text('Nokia lumia 1520')
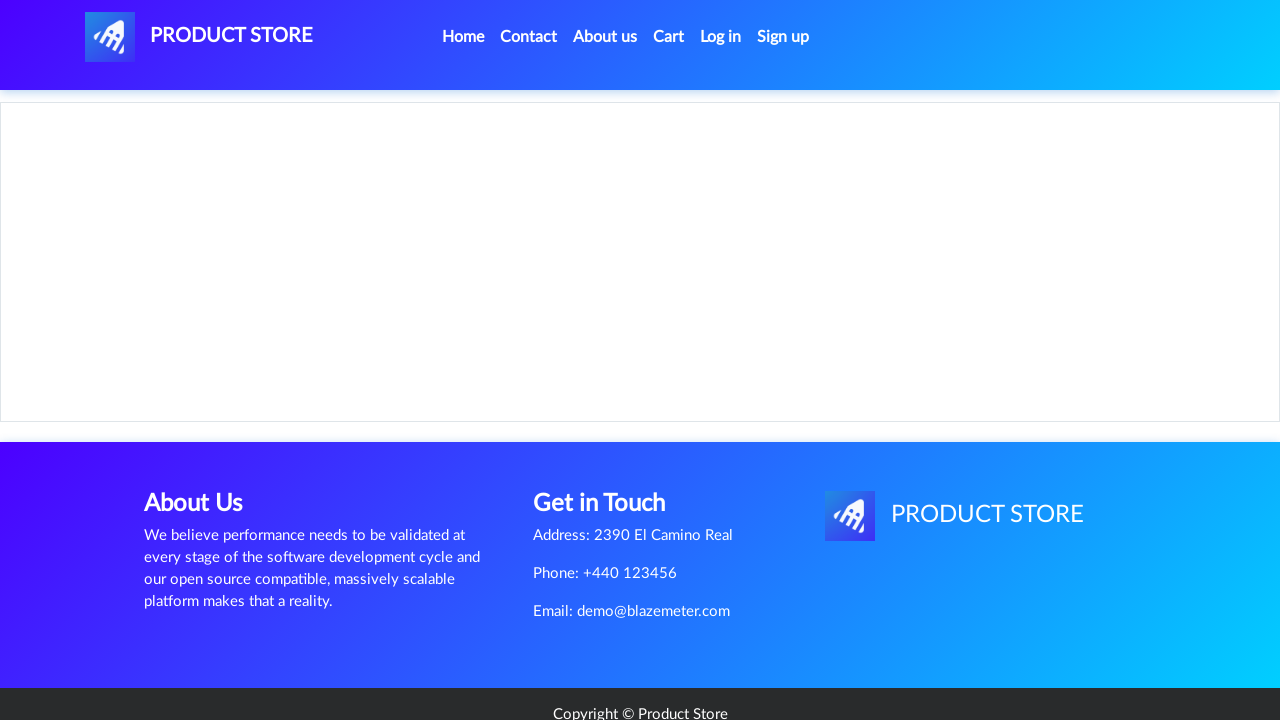

Nokia product page loaded
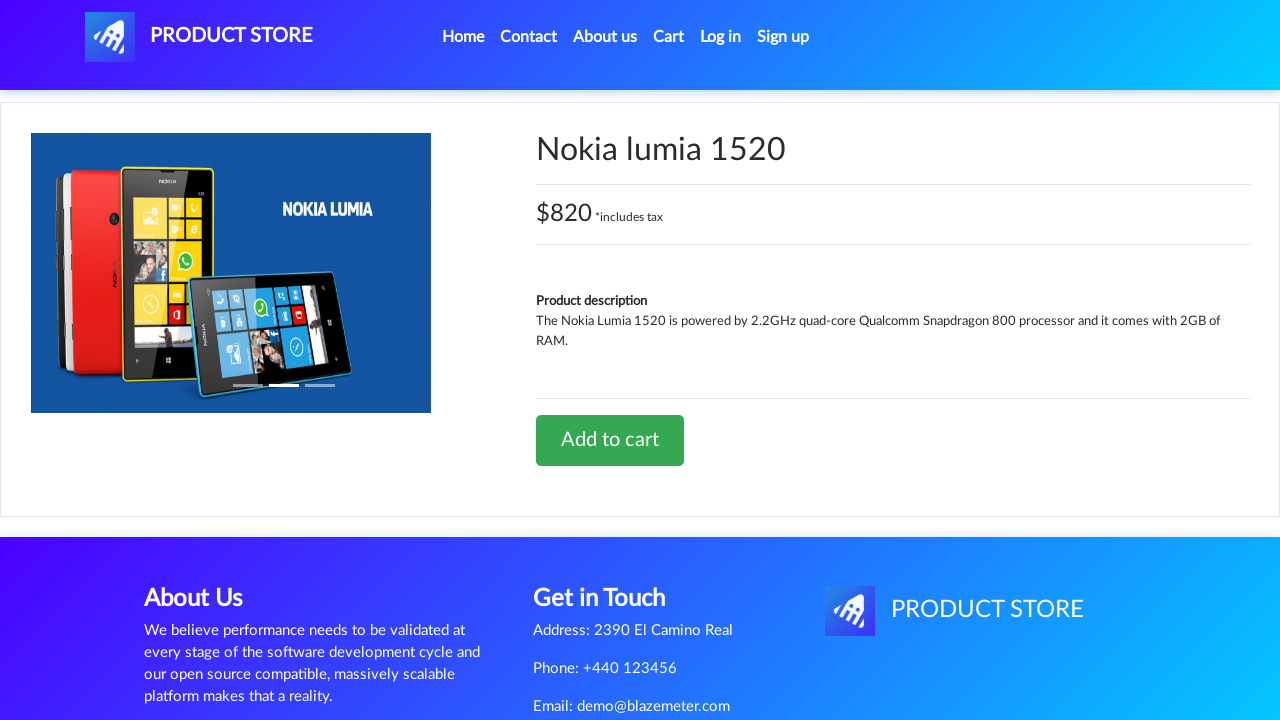

Clicked 'Add to cart' button for Nokia at (610, 440) on a:has-text('Add to cart')
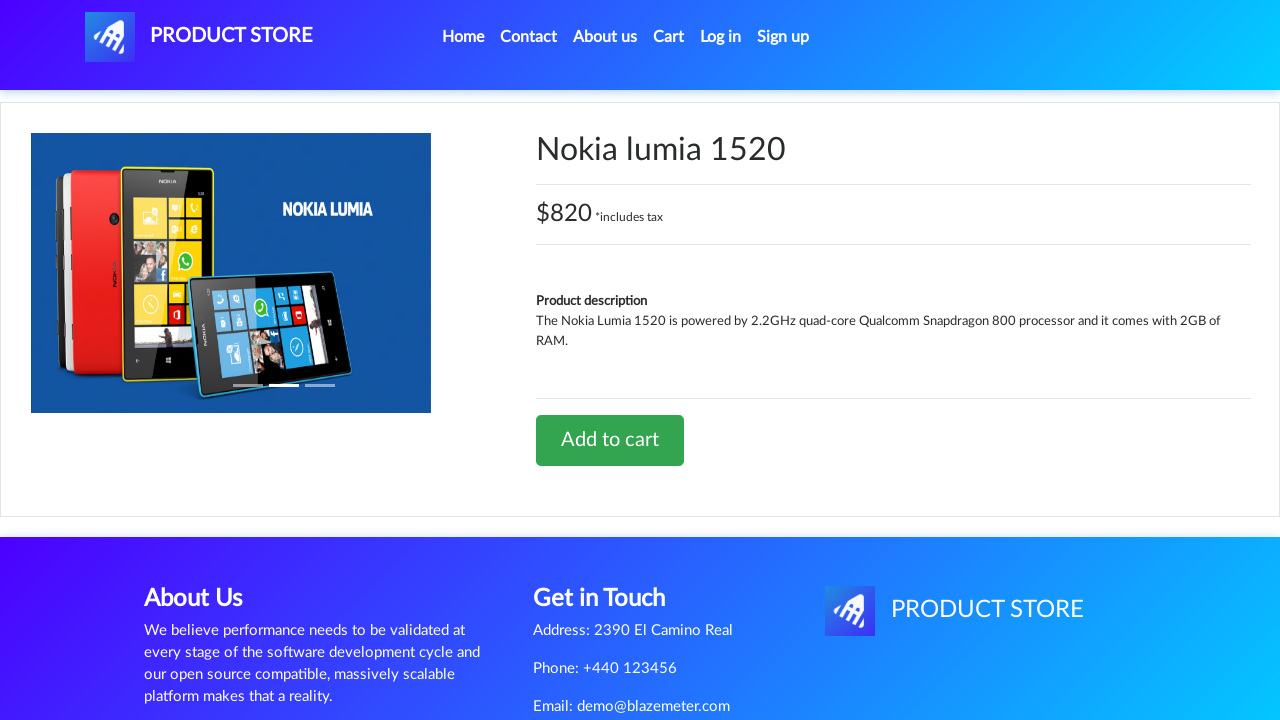

Waited 1500ms for add to cart action to complete
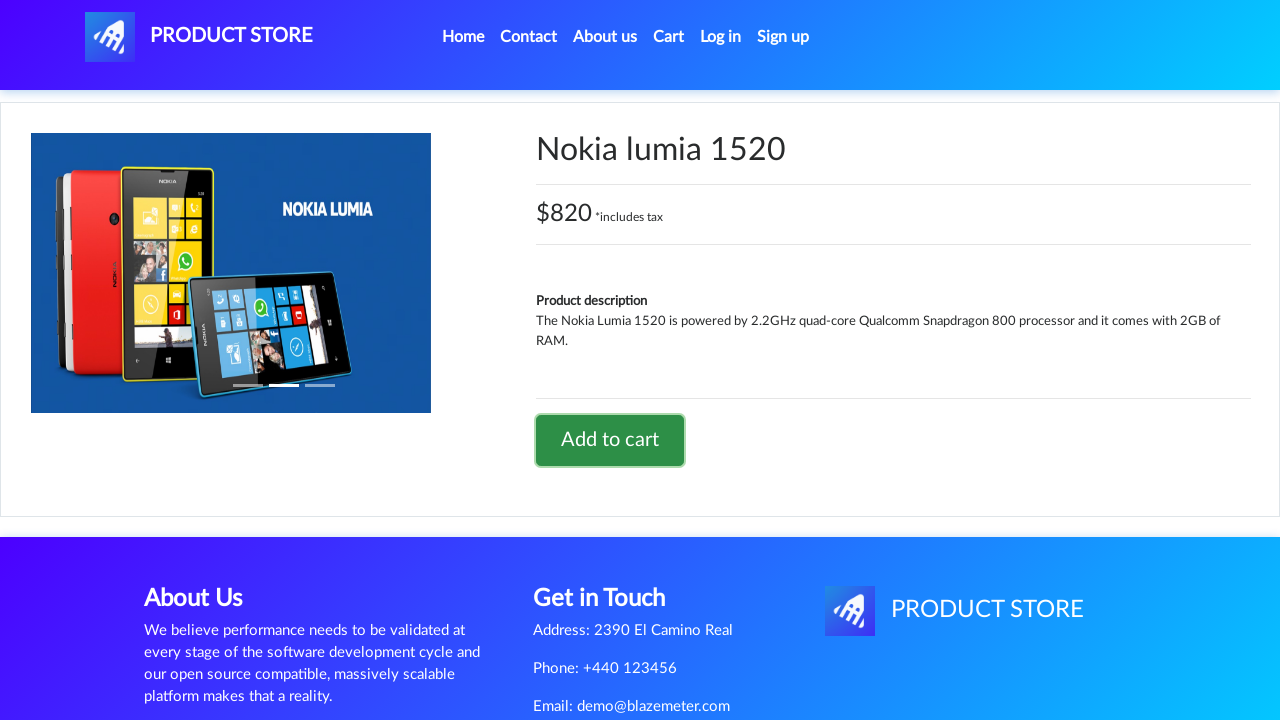

Clicked 'Cart' link to navigate to cart page at (669, 37) on a:has-text('Cart')
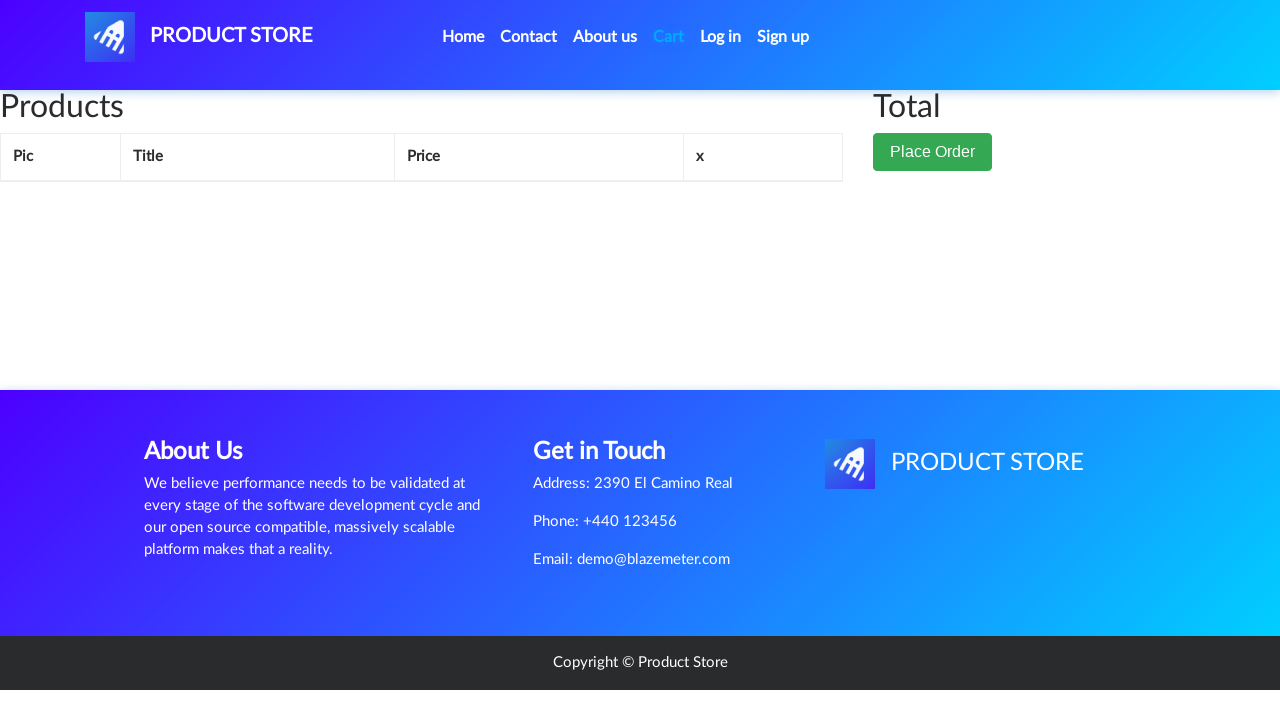

Cart products loaded, both iPhone and Nokia items visible in cart
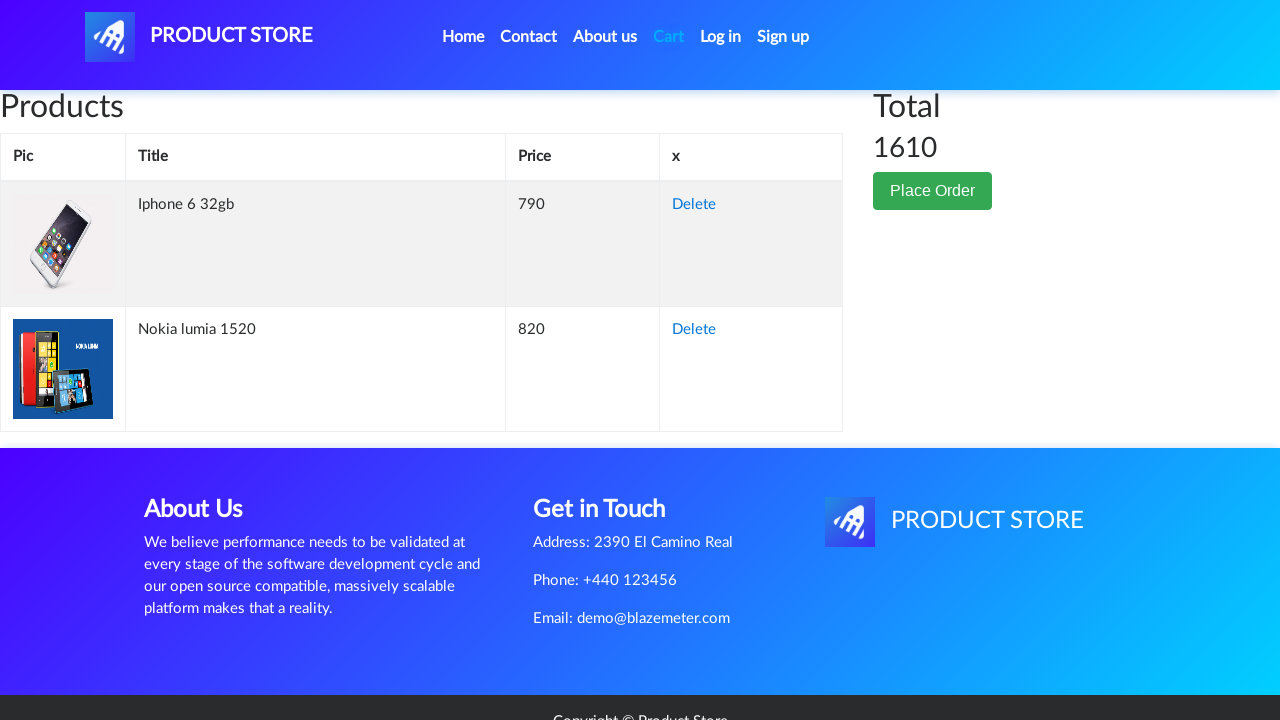

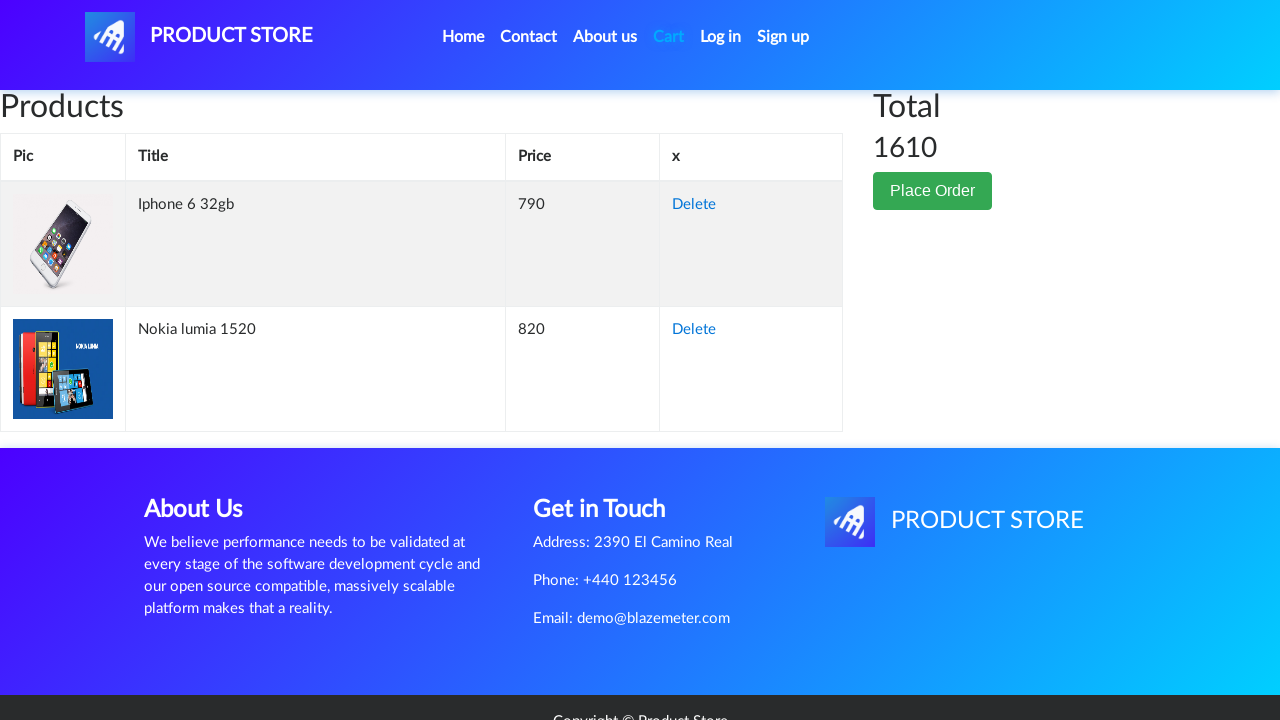